Tests multiple window handling by clicking a link that opens a new window, switching to the new window to verify its content, then switching back to the parent window to verify its content.

Starting URL: http://the-internet.herokuapp.com/

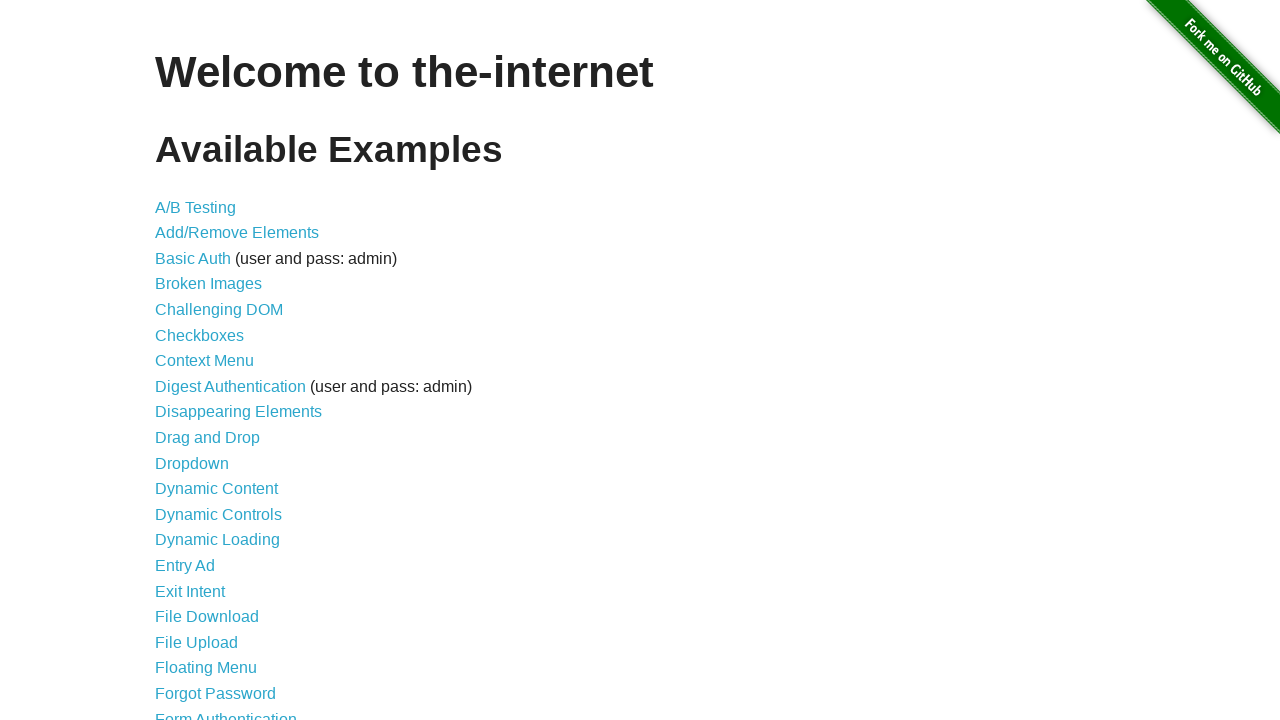

Clicked on 'Multiple Windows' link to navigate to window handling test page at (218, 369) on text=Multiple Windows
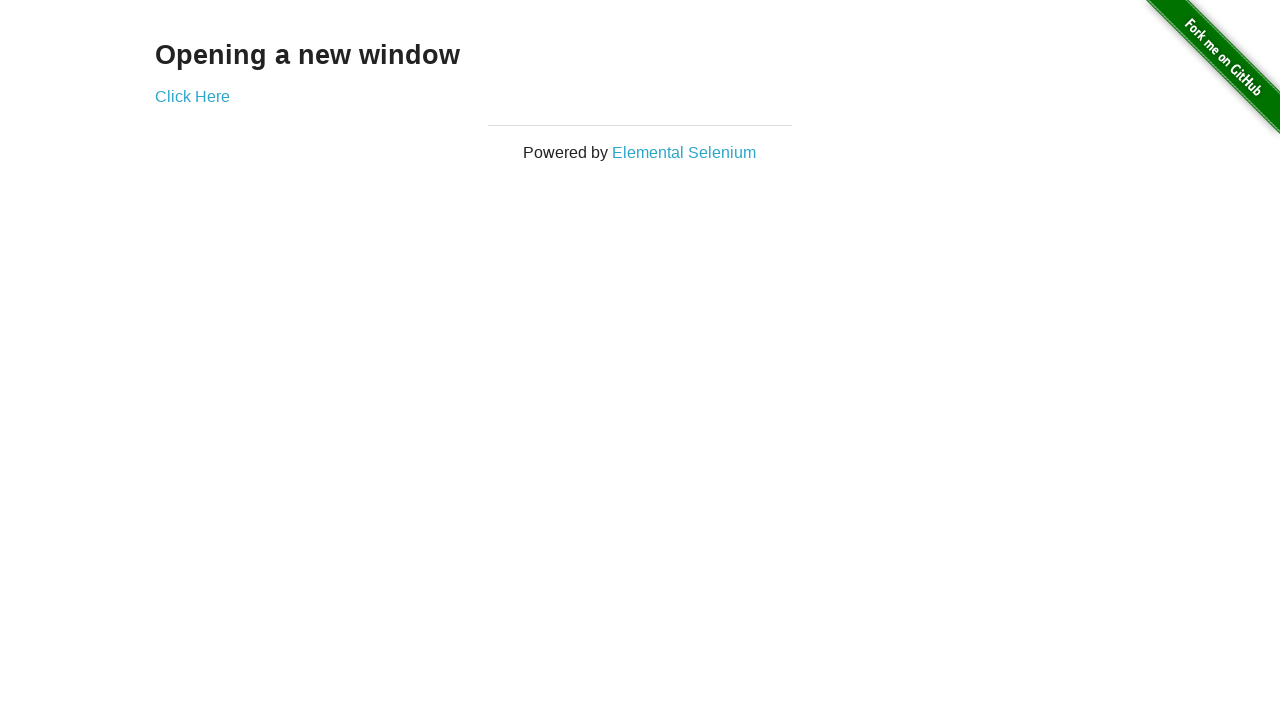

Clicked link that opens a new window at (192, 96) on a[href*='windows']
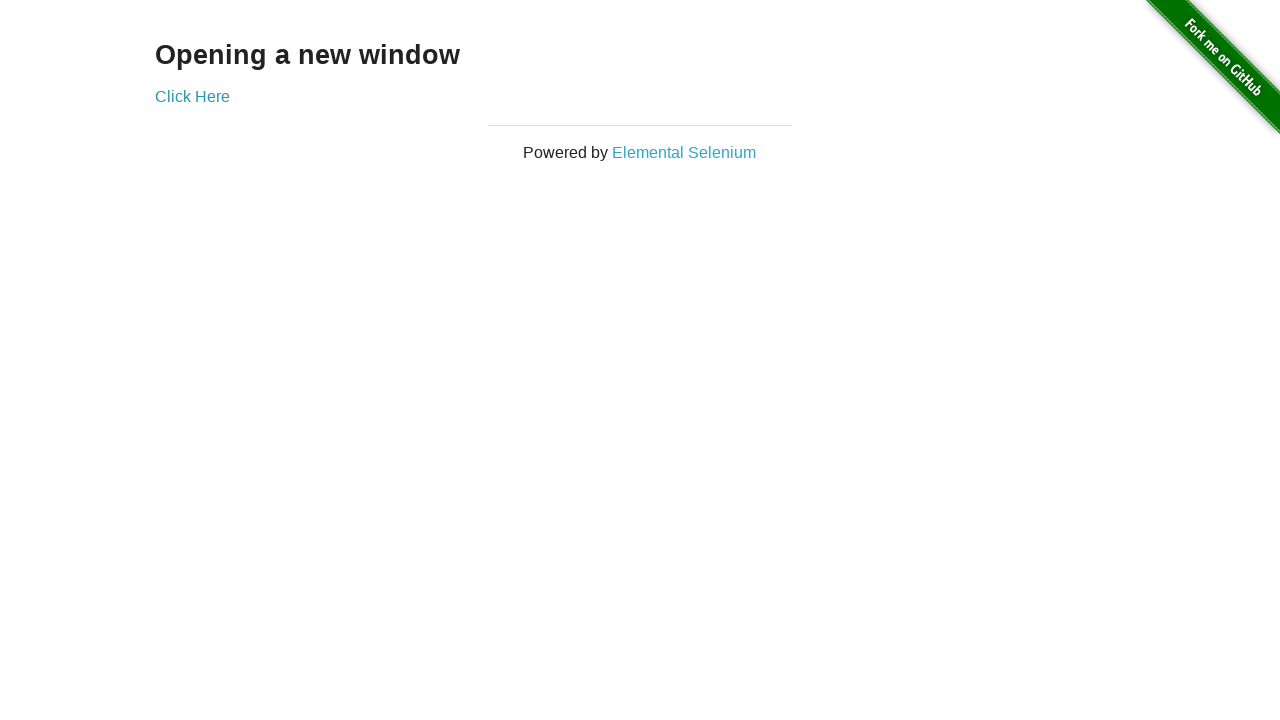

Captured new page object from newly opened window
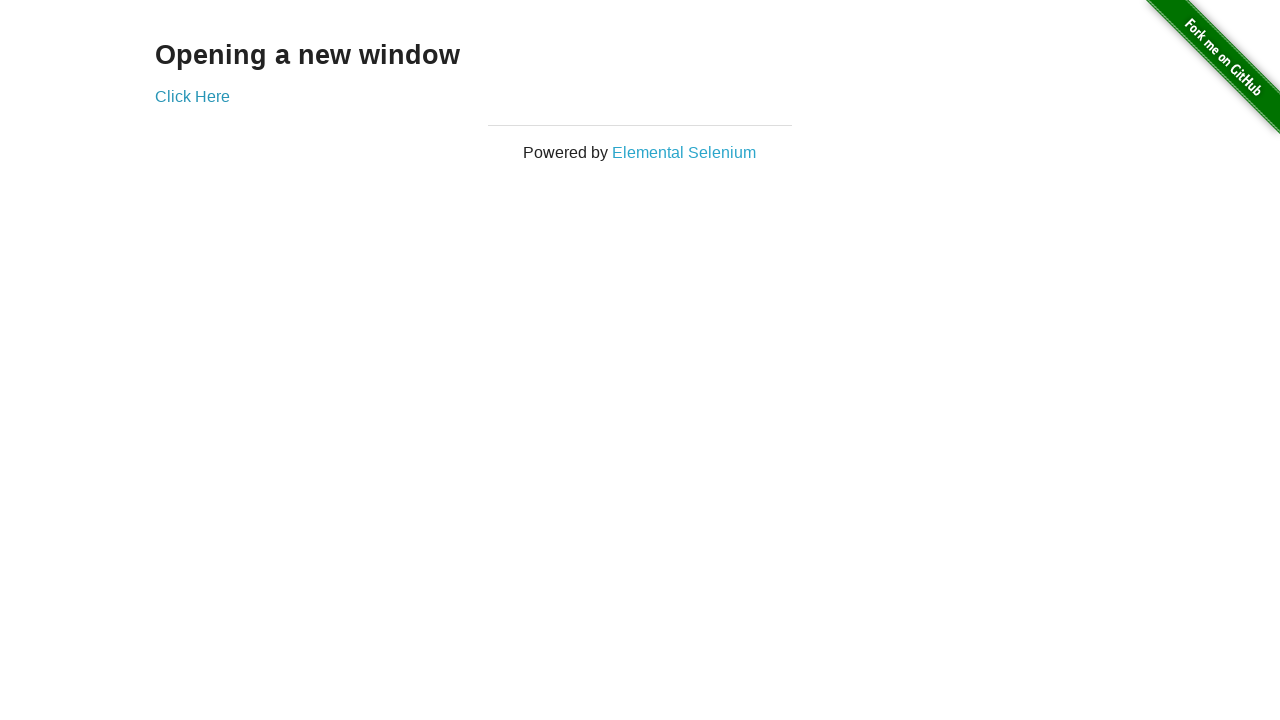

New window finished loading
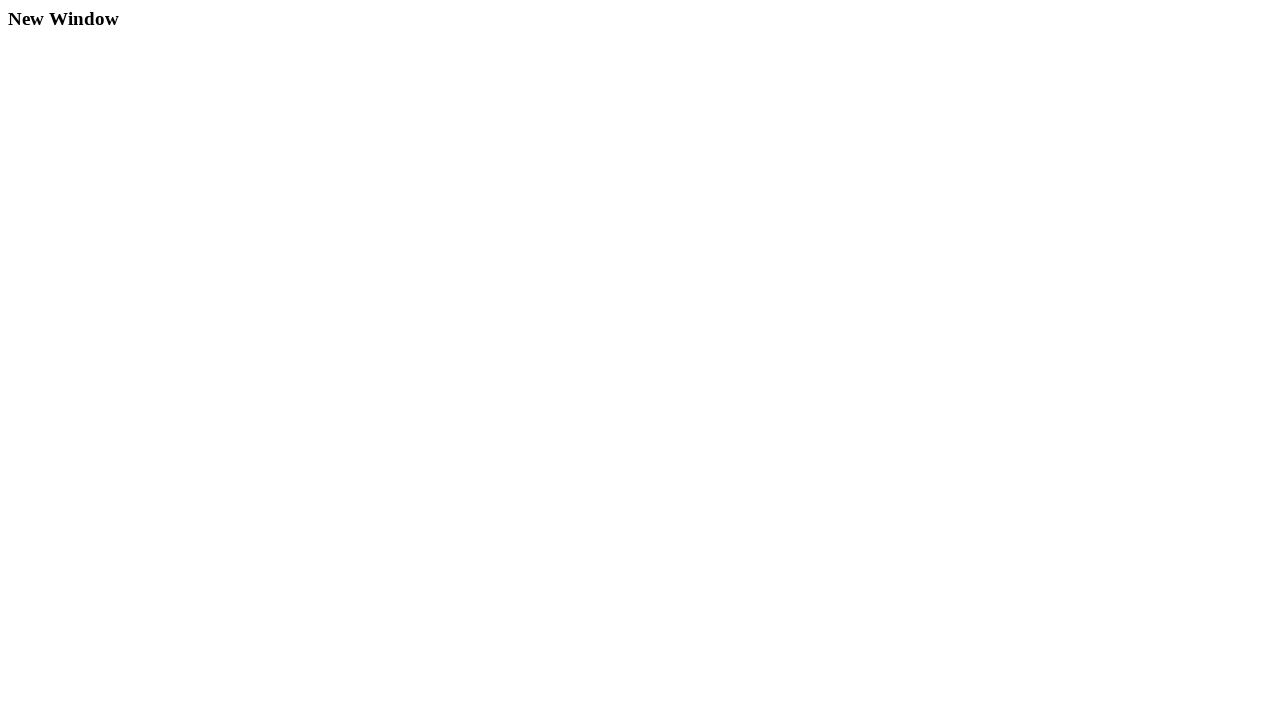

Verified heading element is present in new window
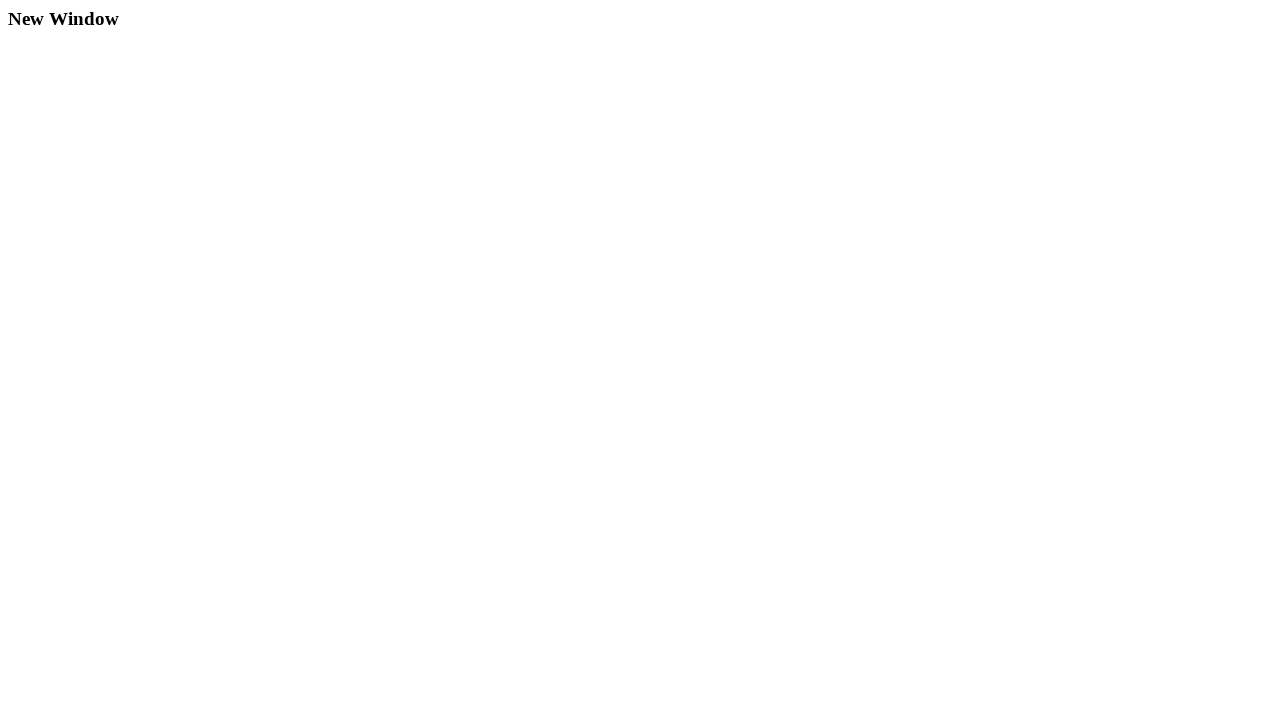

Switched back to parent window and verified content heading is present
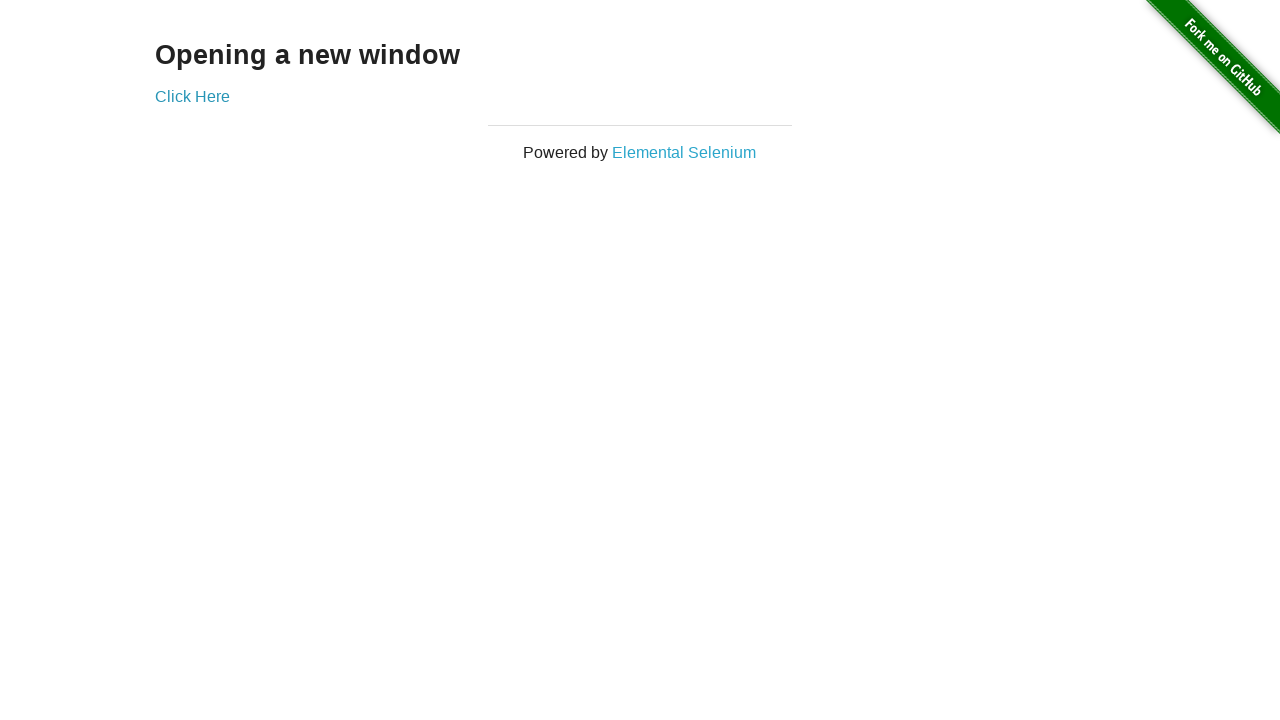

Closed the new window
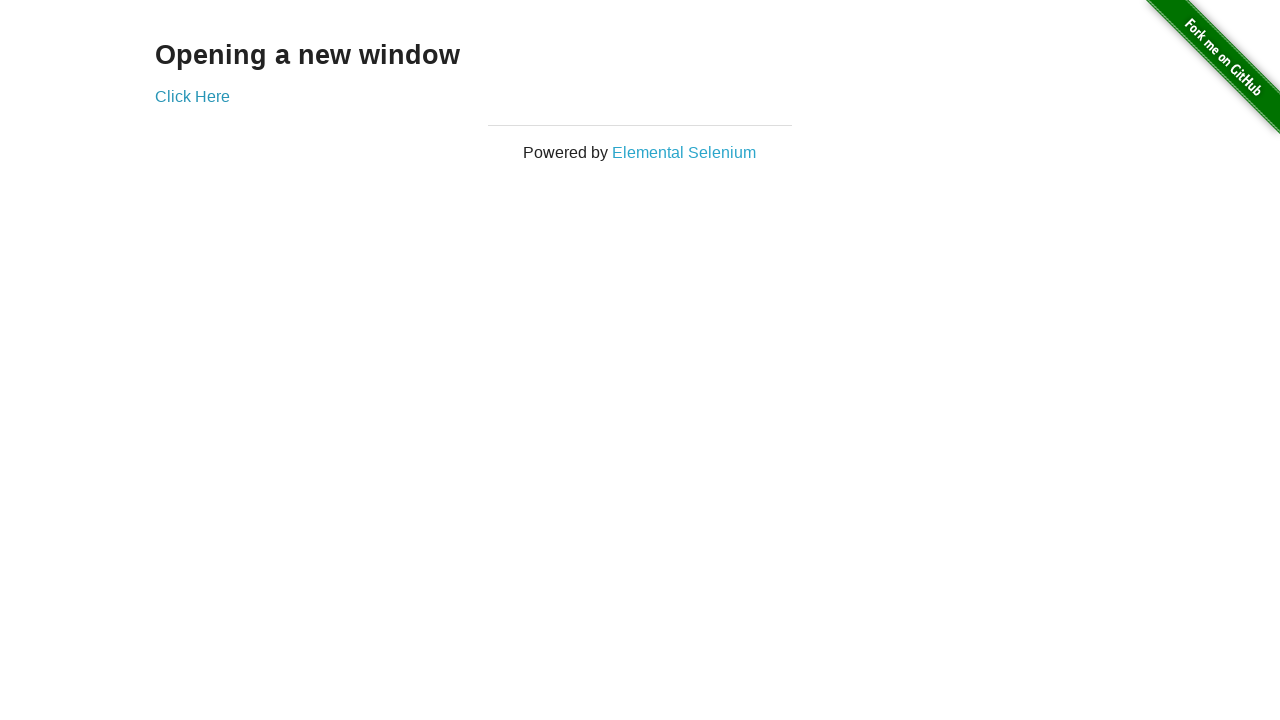

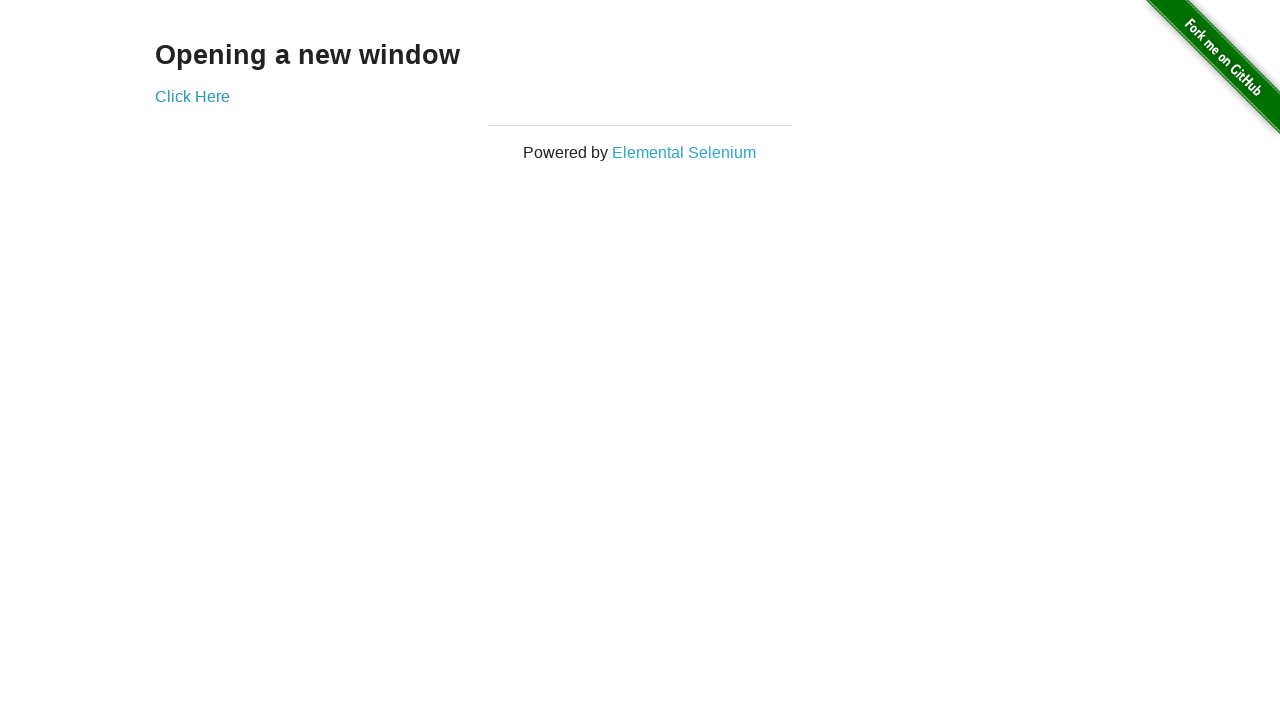